Tests multi-window handling by opening a new browser window, navigating to a different page, extracting course name text, then switching back to the original window and filling a form field with the extracted text.

Starting URL: https://rahulshettyacademy.com/angularpractice/

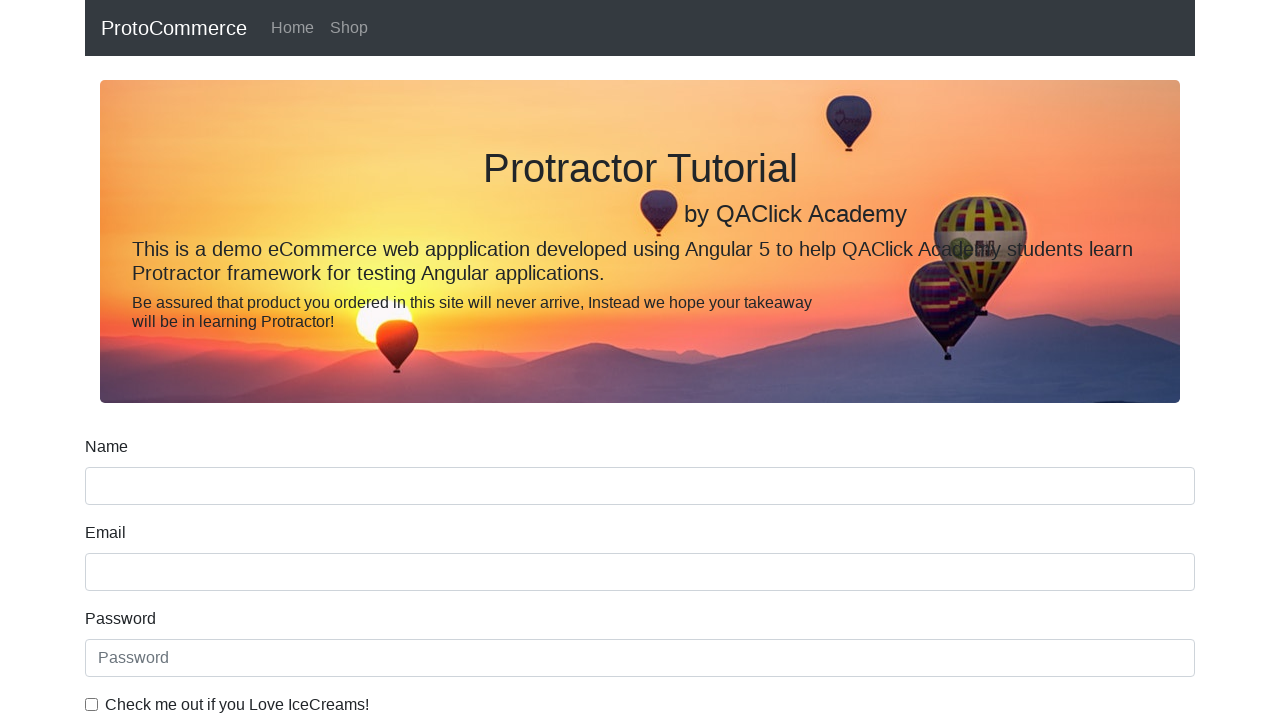

Opened a new browser window
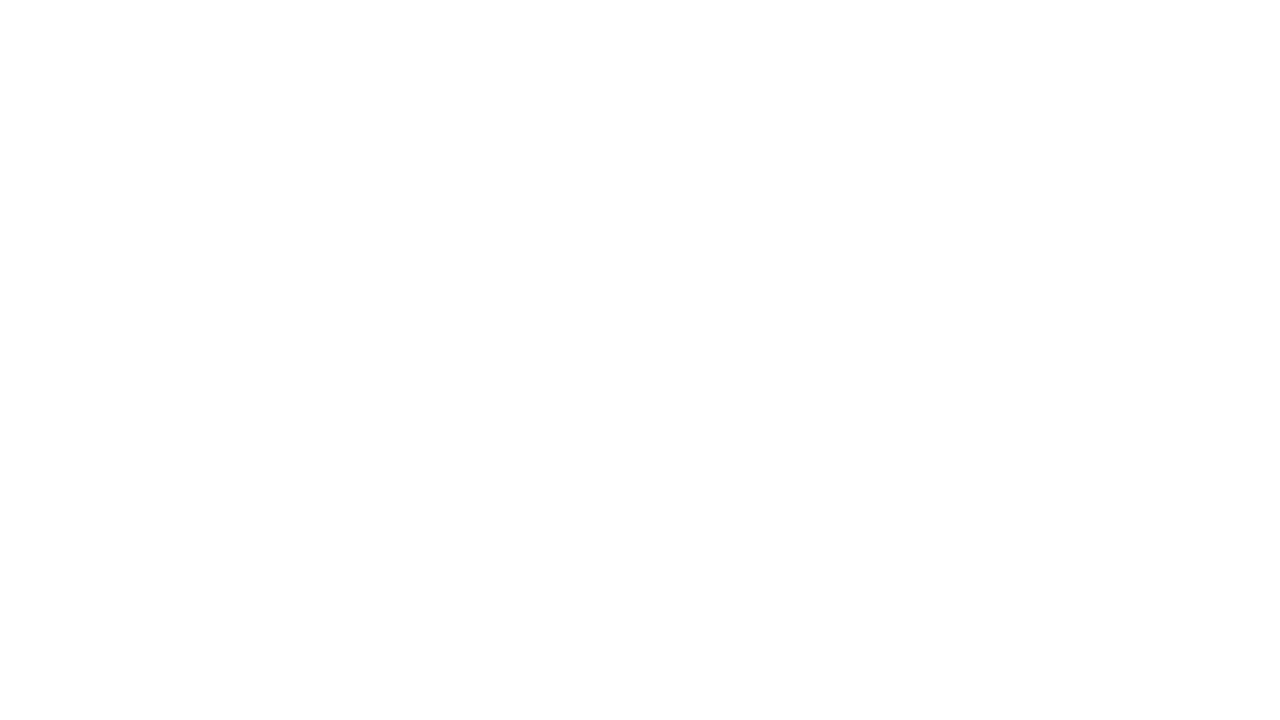

Navigated to https://rahulshettyacademy.com/ in new window
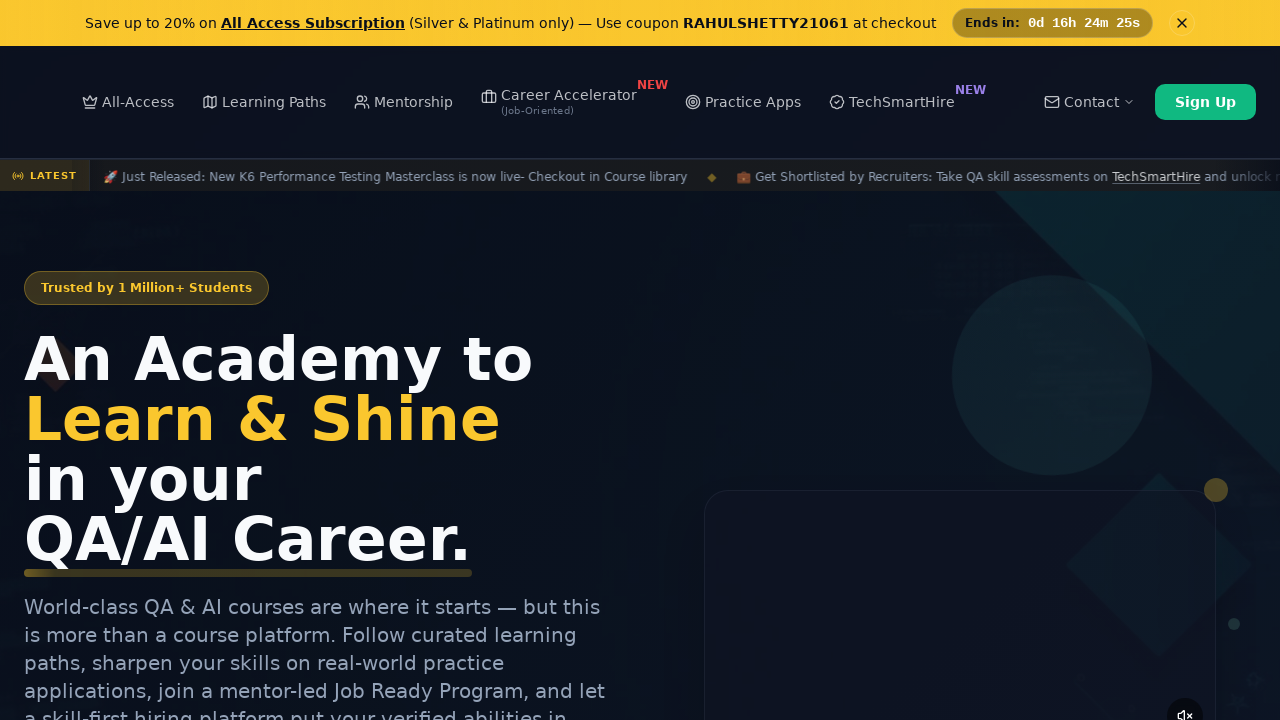

Scrolled down by 1000 pixels on new window
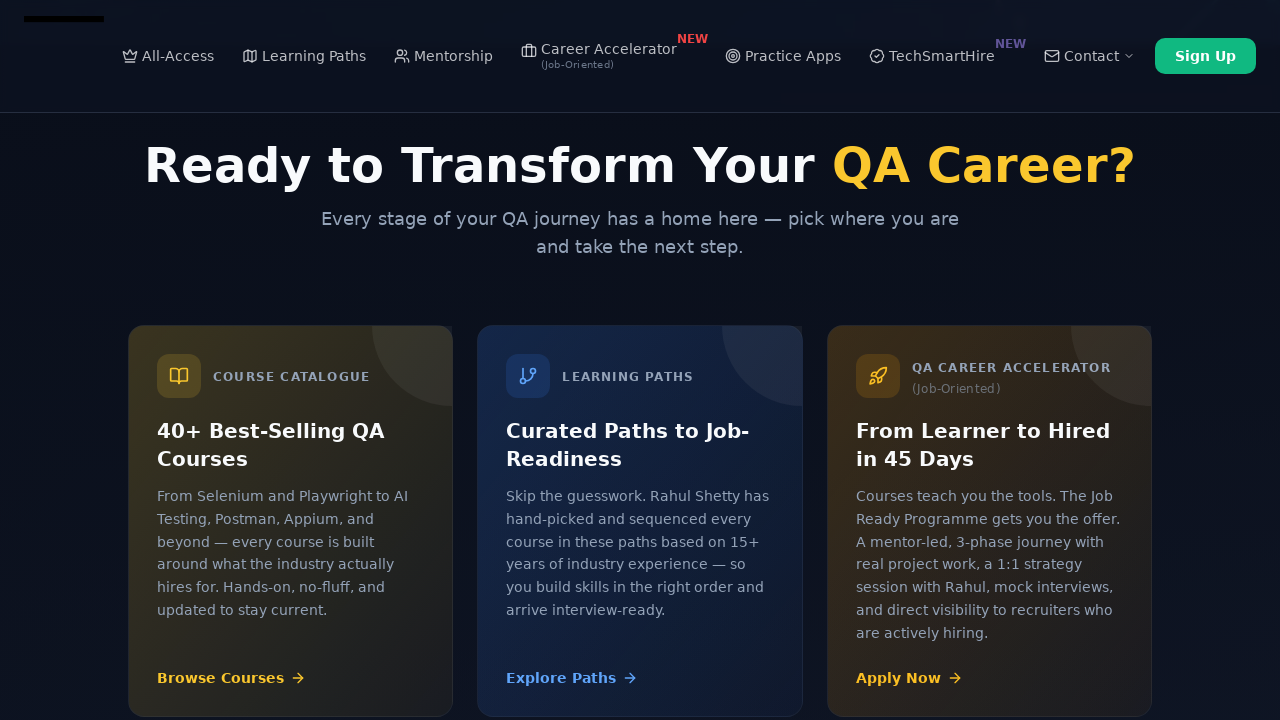

Located course links on new window
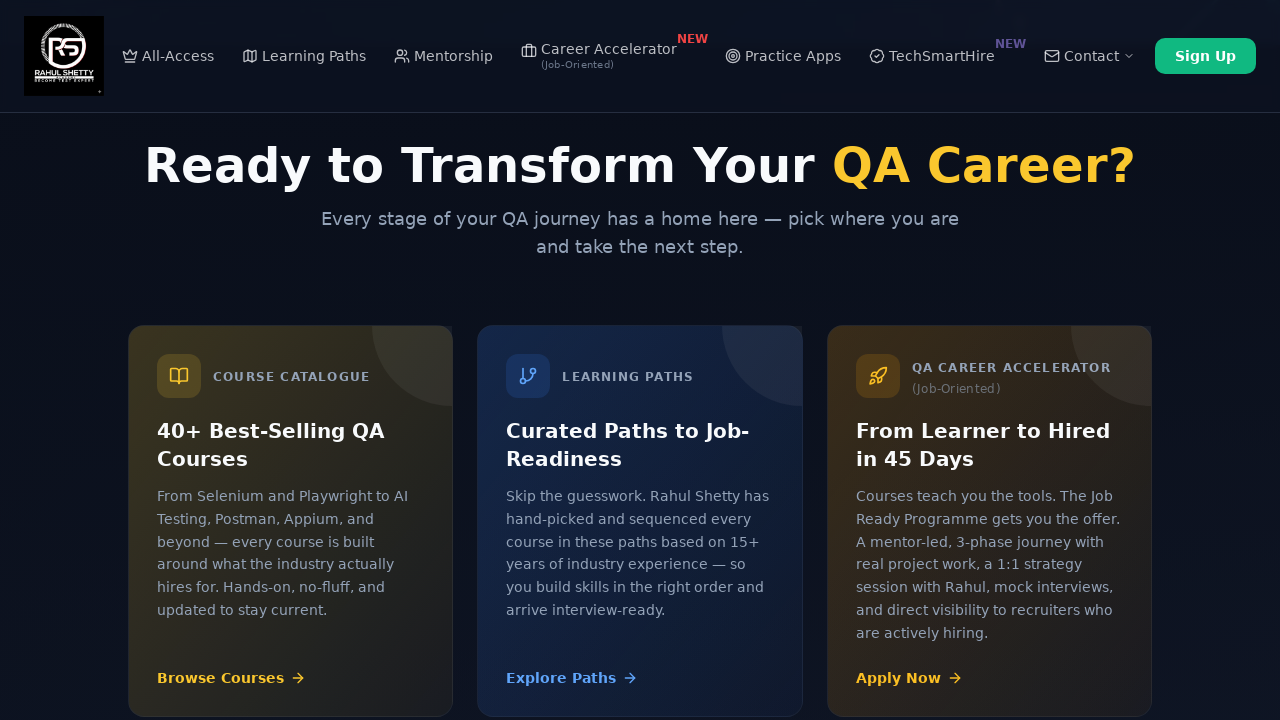

Extracted course name text: 'Playwright Testing'
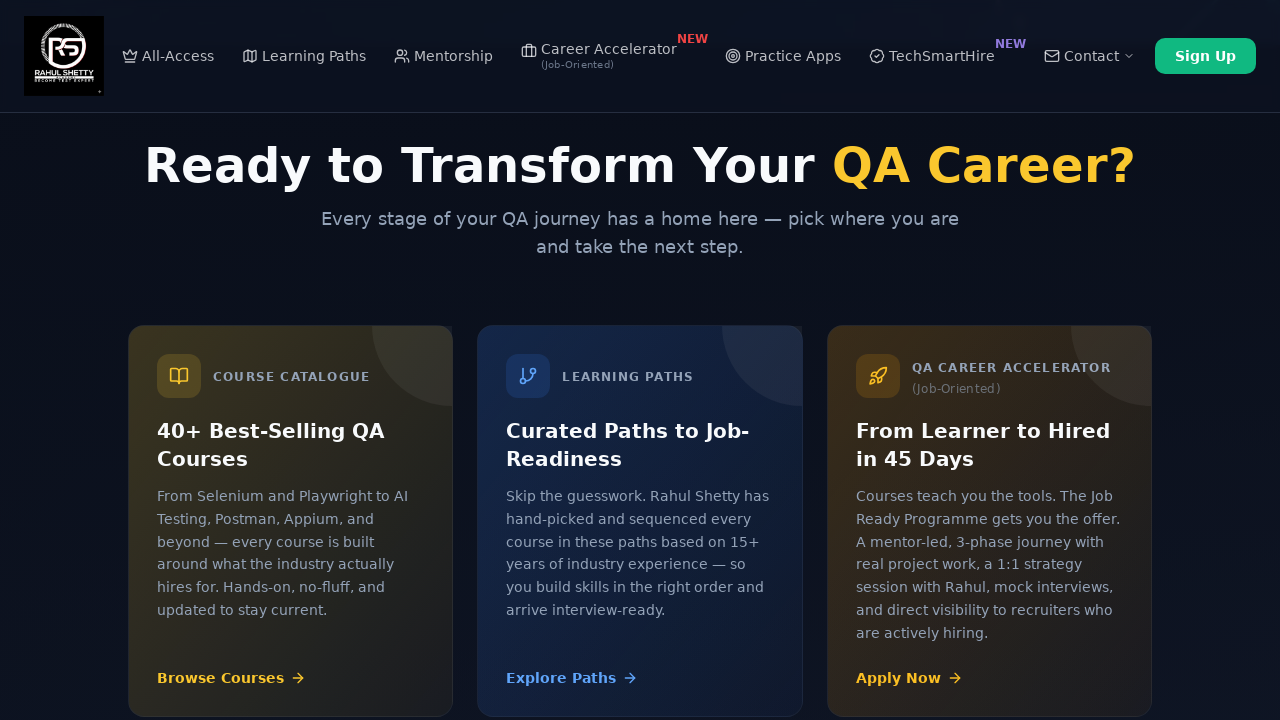

Switched back to original window
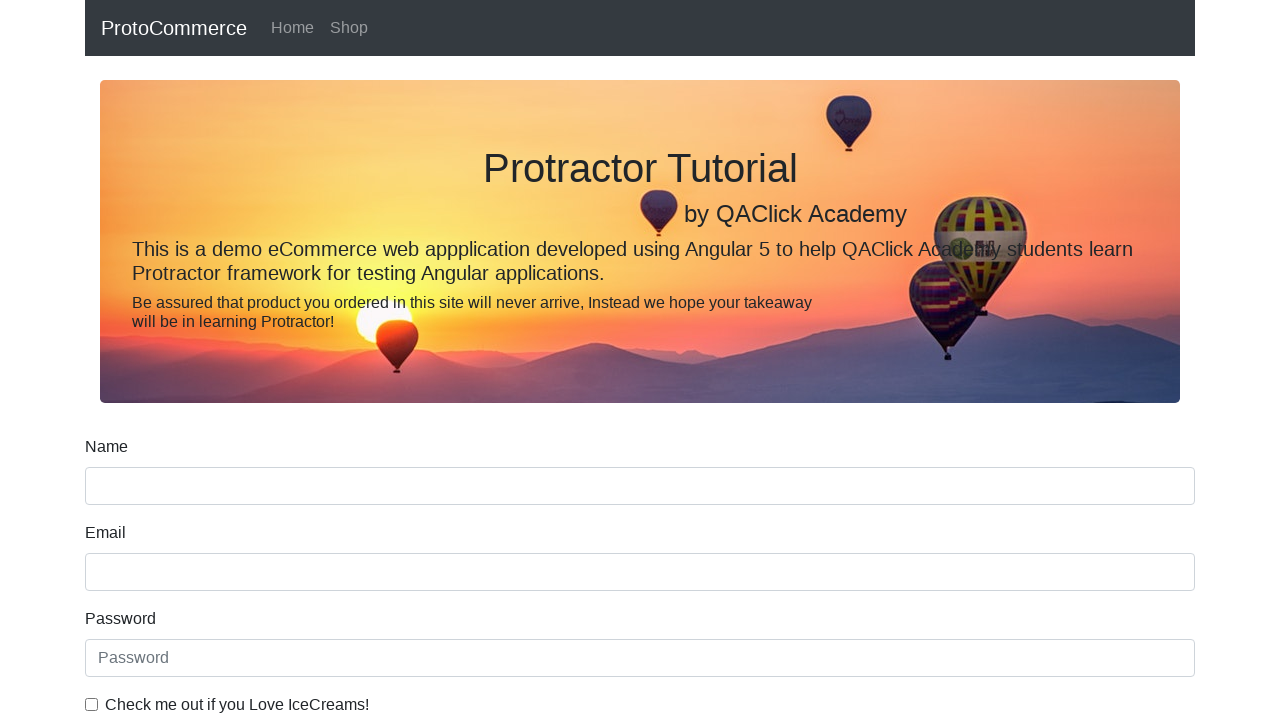

Navigated to https://rahulshettyacademy.com/angularpractice/
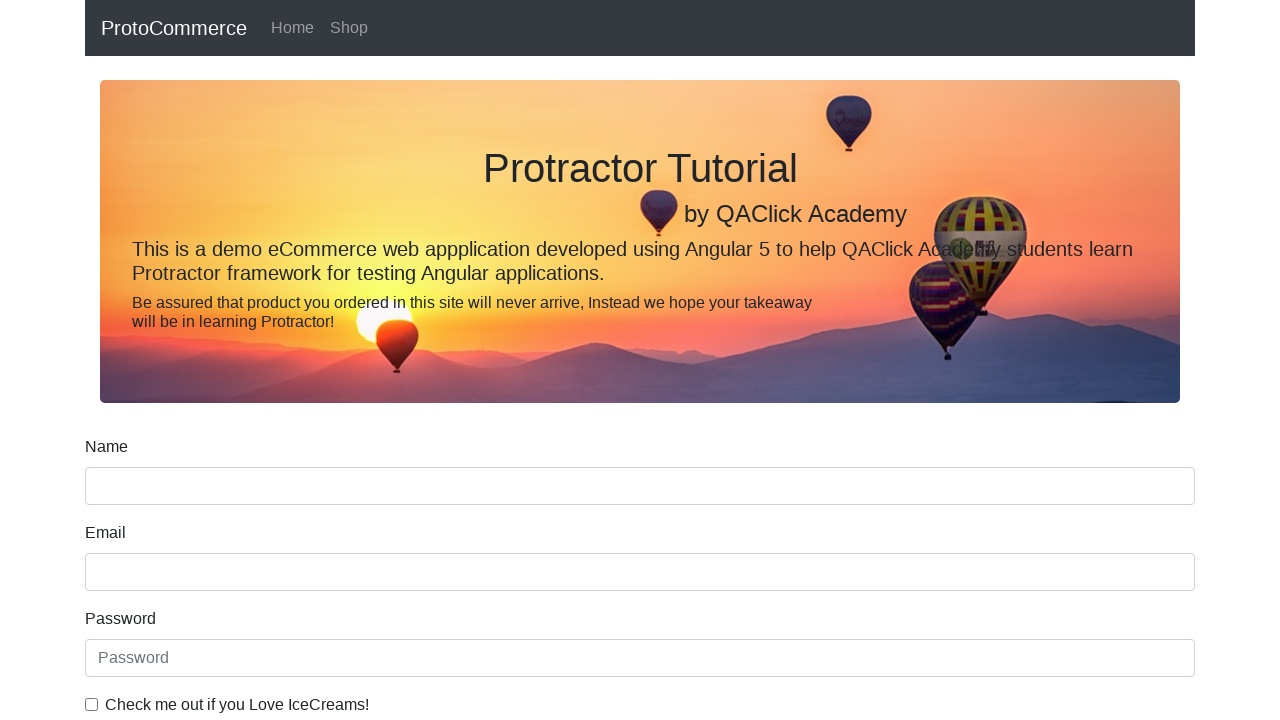

Filled name field with extracted course name: 'Playwright Testing' on [name='name']
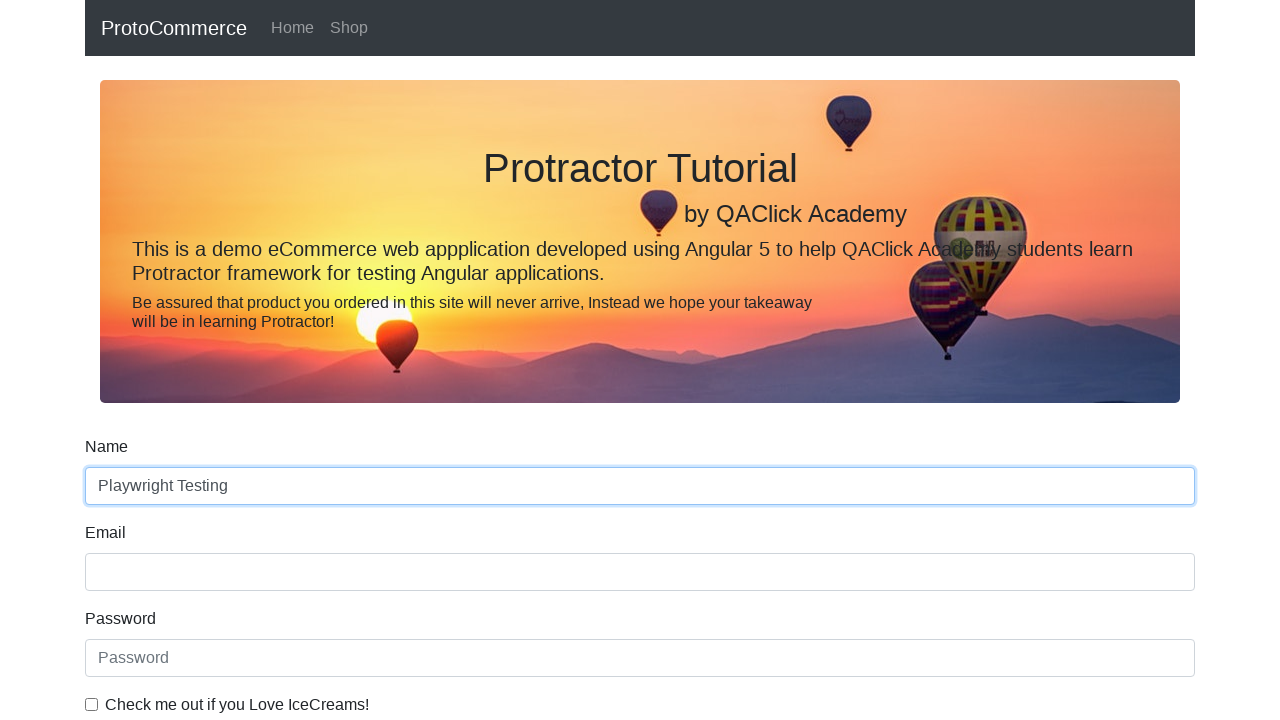

Verified name field is present and filled
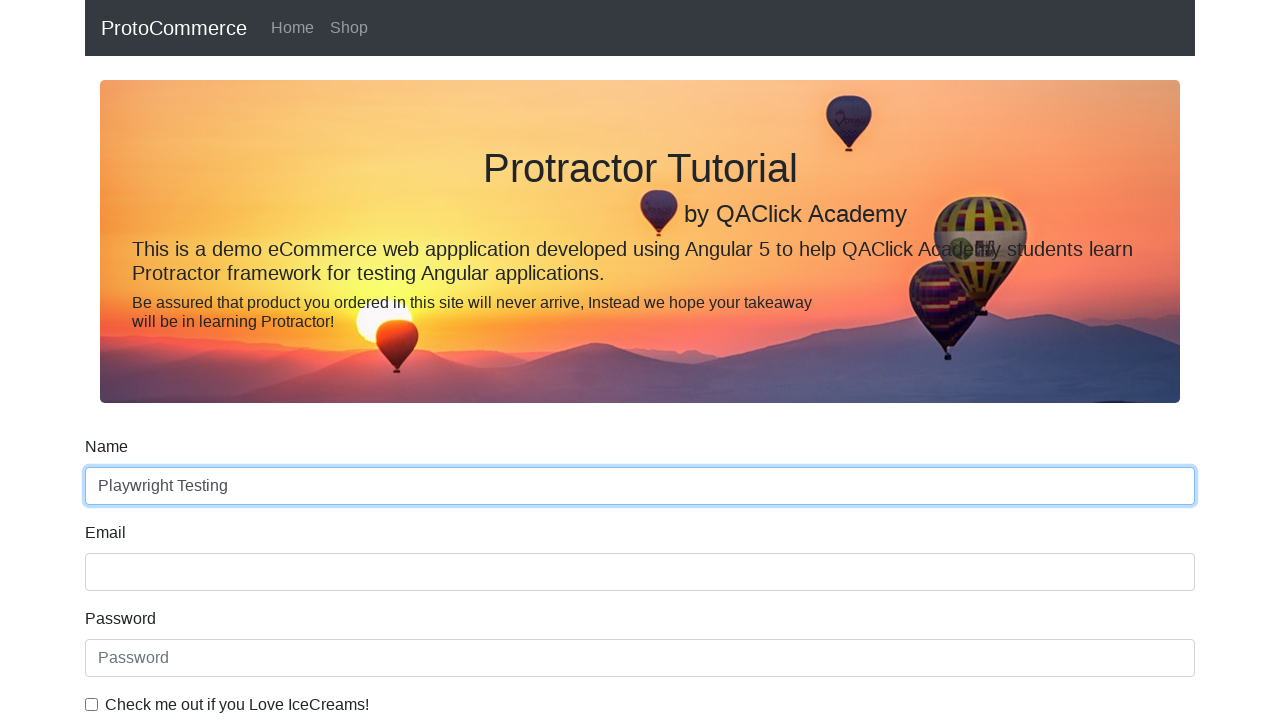

Closed the new browser window
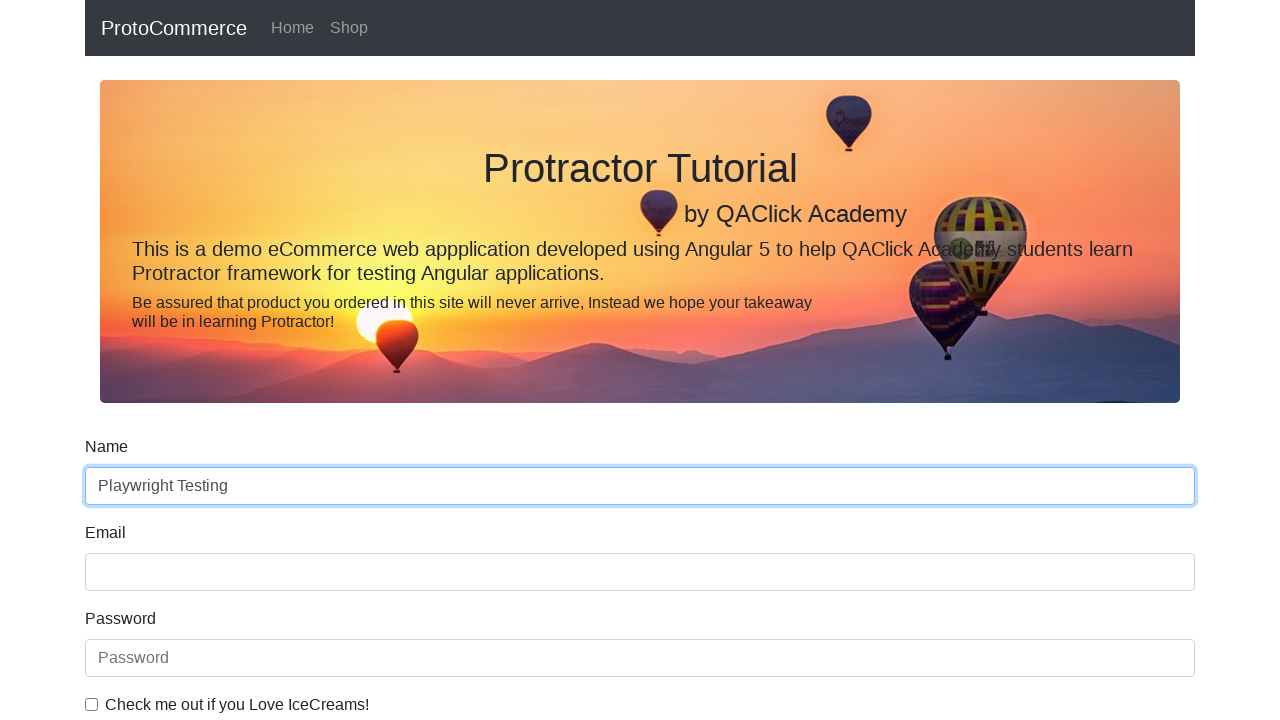

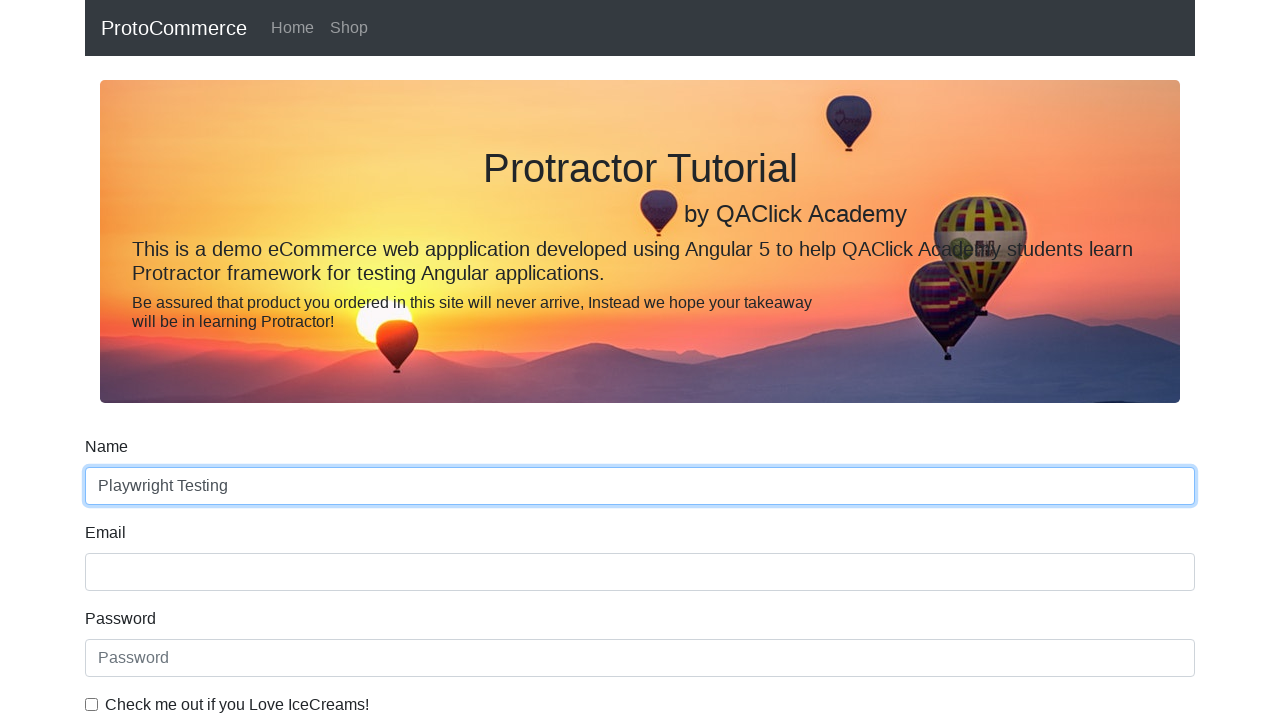